Tests alert handling by clicking a button that triggers an alert, verifying the alert text, and accepting it

Starting URL: https://seleniumpractise.blogspot.com/2019/01/alert-demo.html

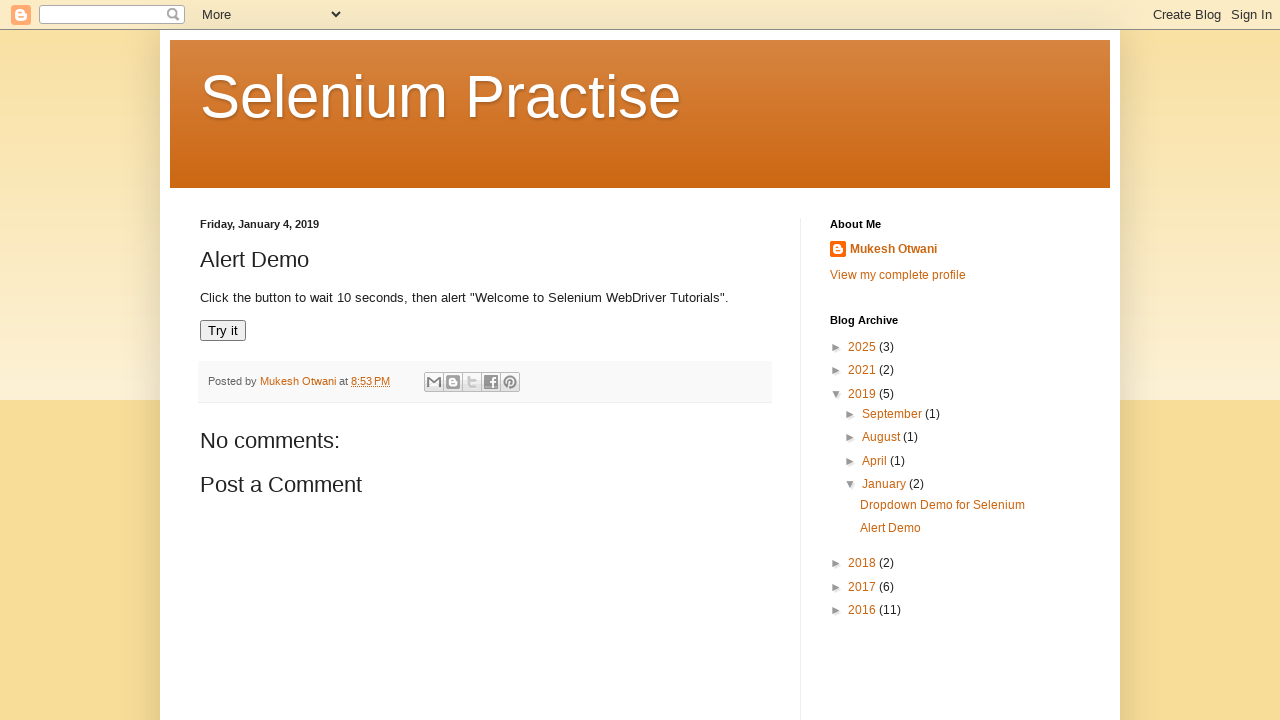

Clicked 'Try it' button to trigger alert at (223, 331) on xpath=//button[normalize-space()='Try it']
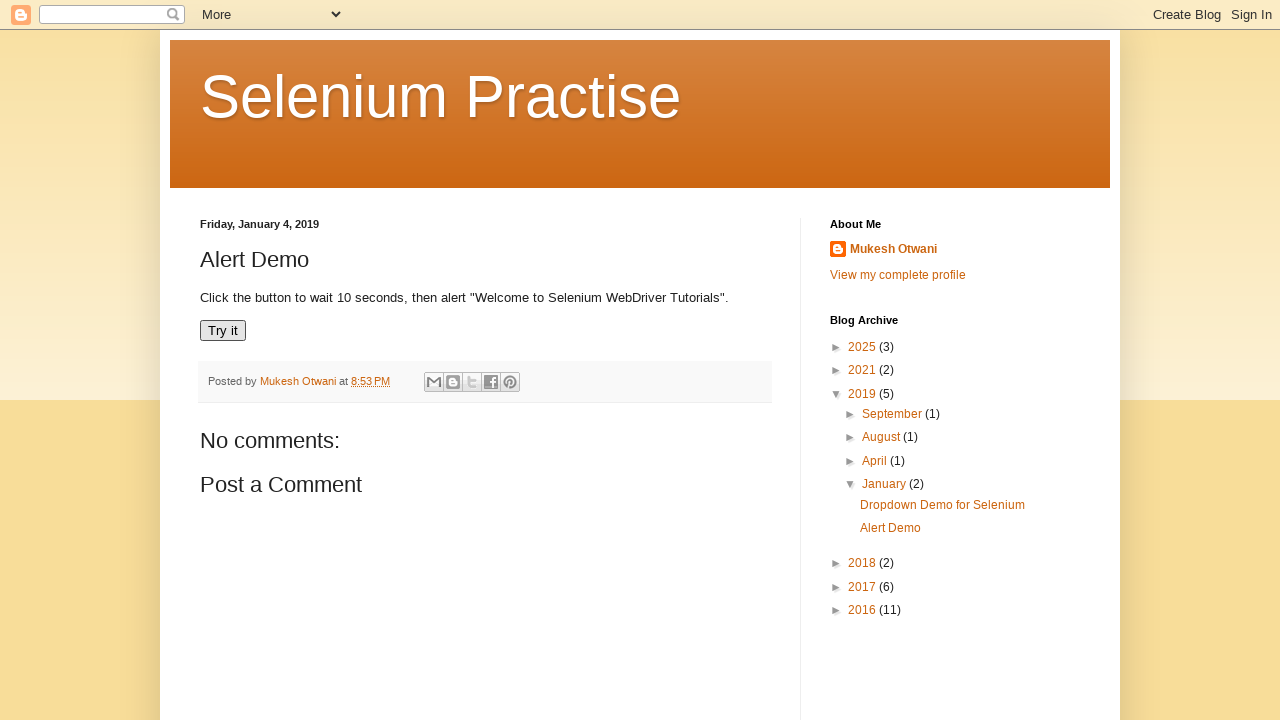

Set up dialog handler to accept alert
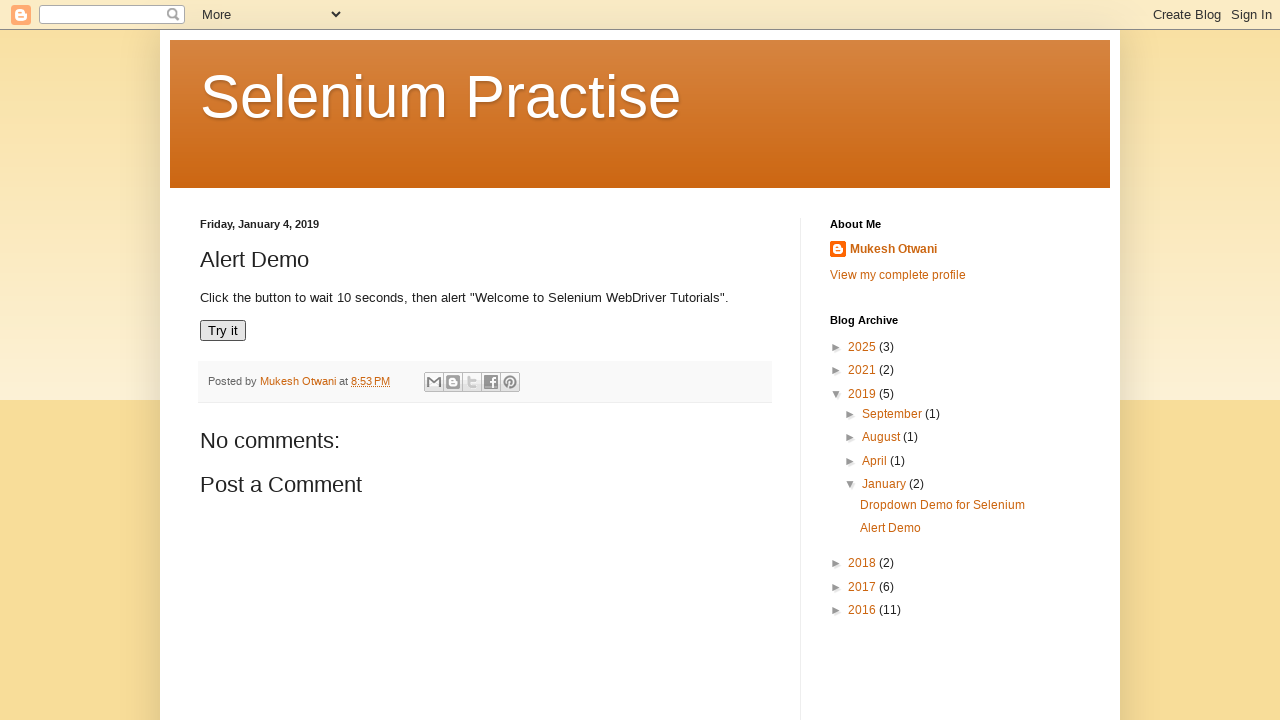

Alert dialog appeared
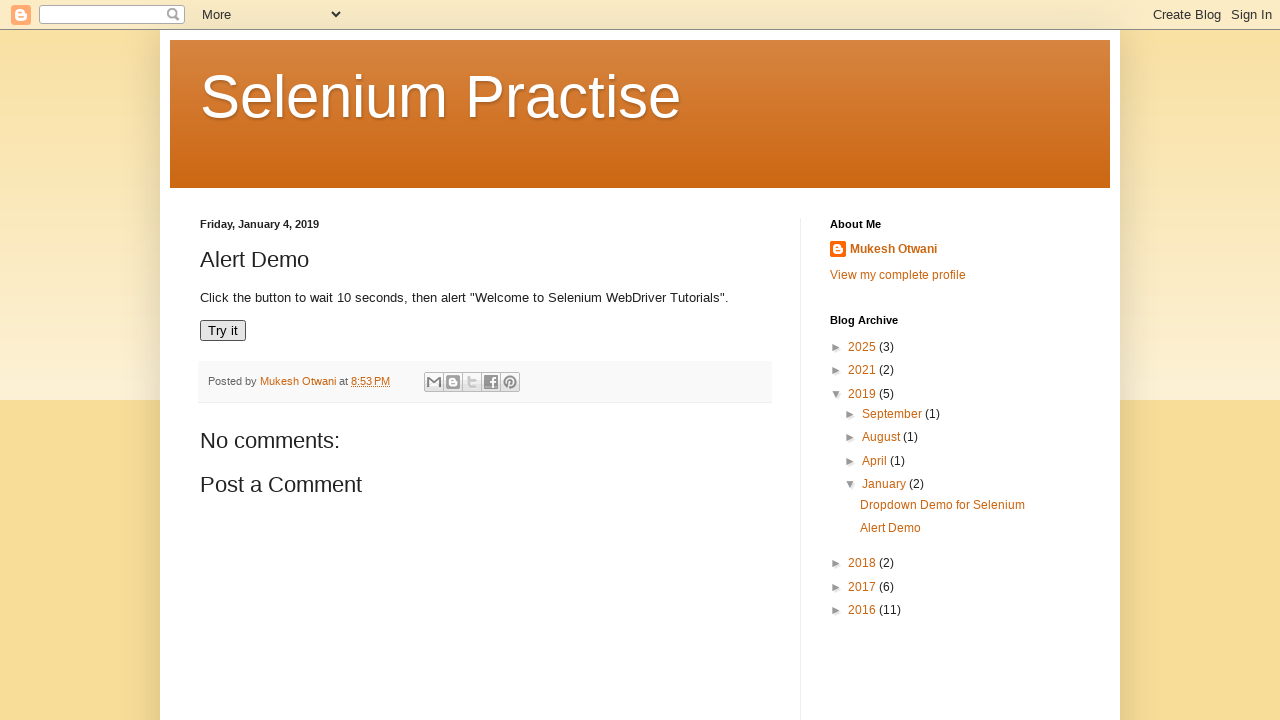

Alert text verified - contains 'Welcome'
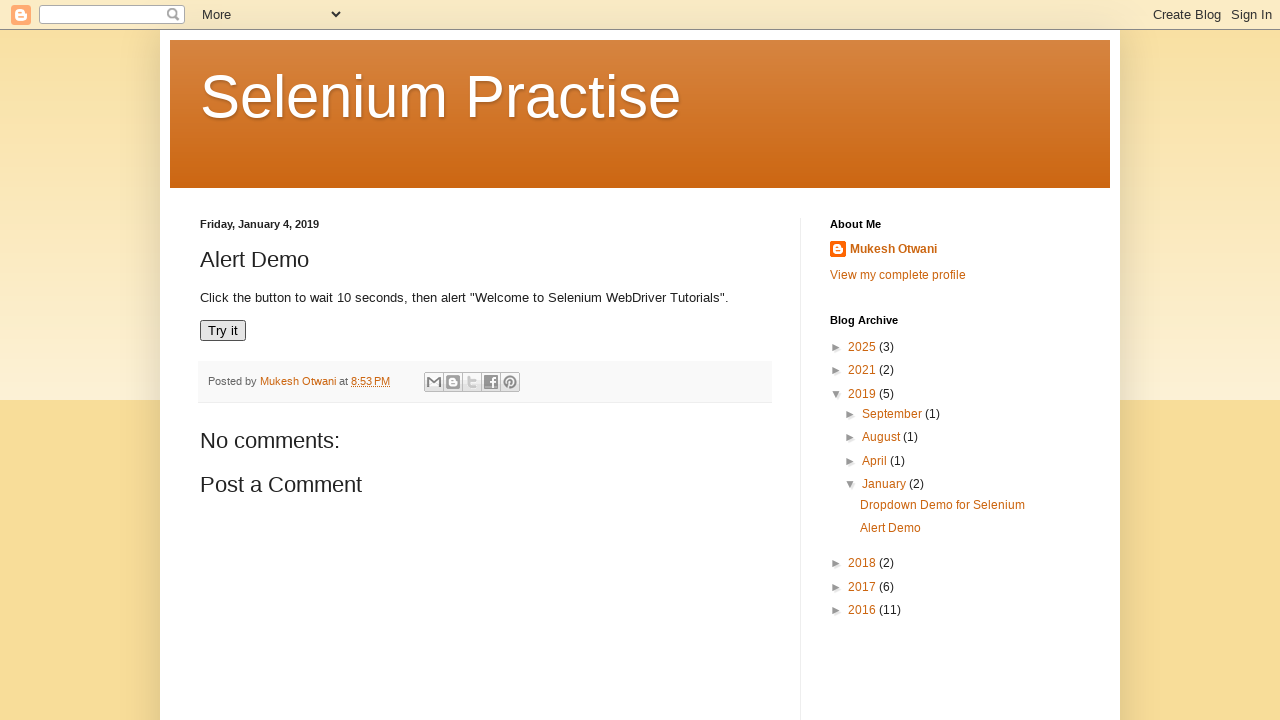

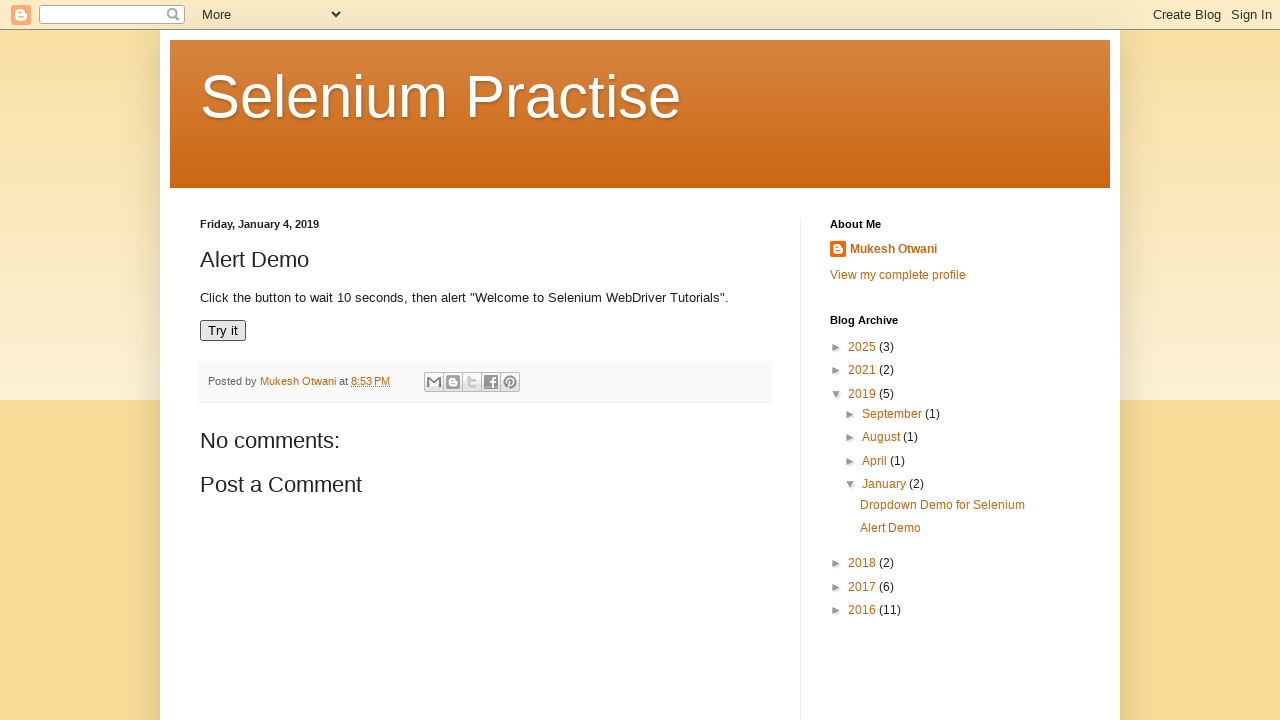